Tests copy and paste functionality using keyboard shortcuts on a text comparison website by entering text in the first field, selecting all, copying, tabbing to the second field, and pasting.

Starting URL: https://text-compare.com/

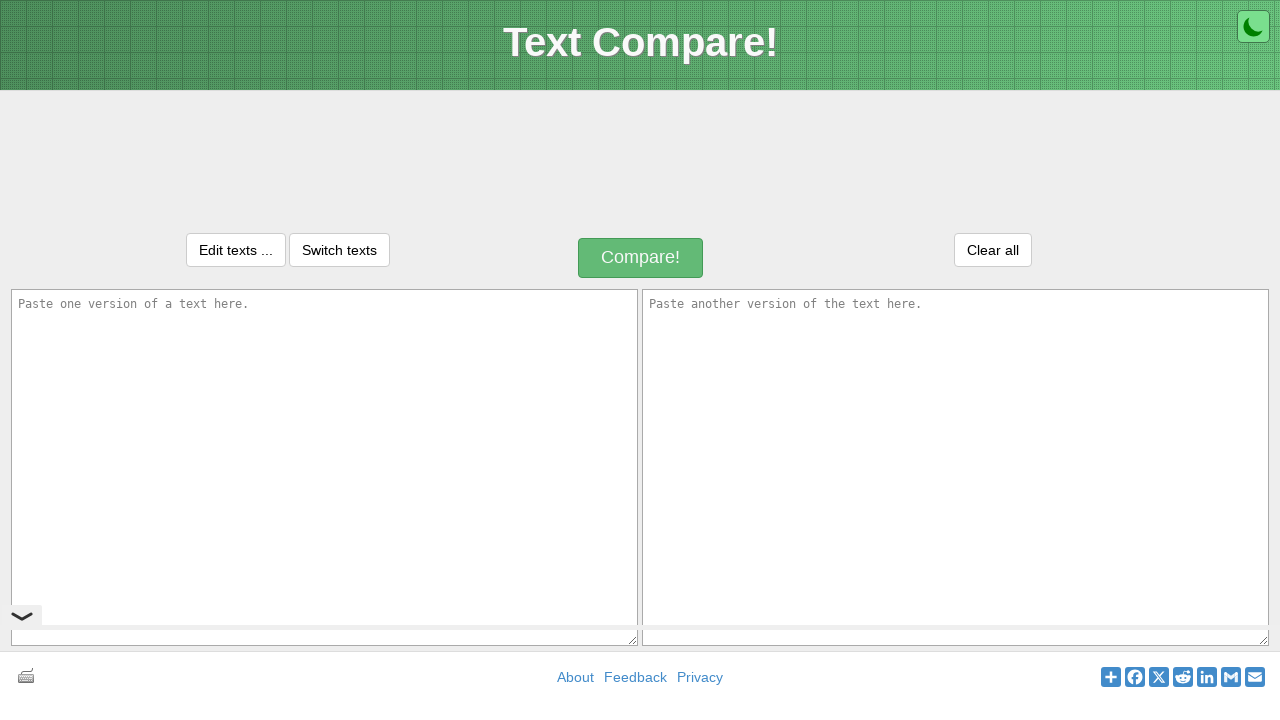

Filled first text area with 'welcome to selenium' on textarea[name='text1']
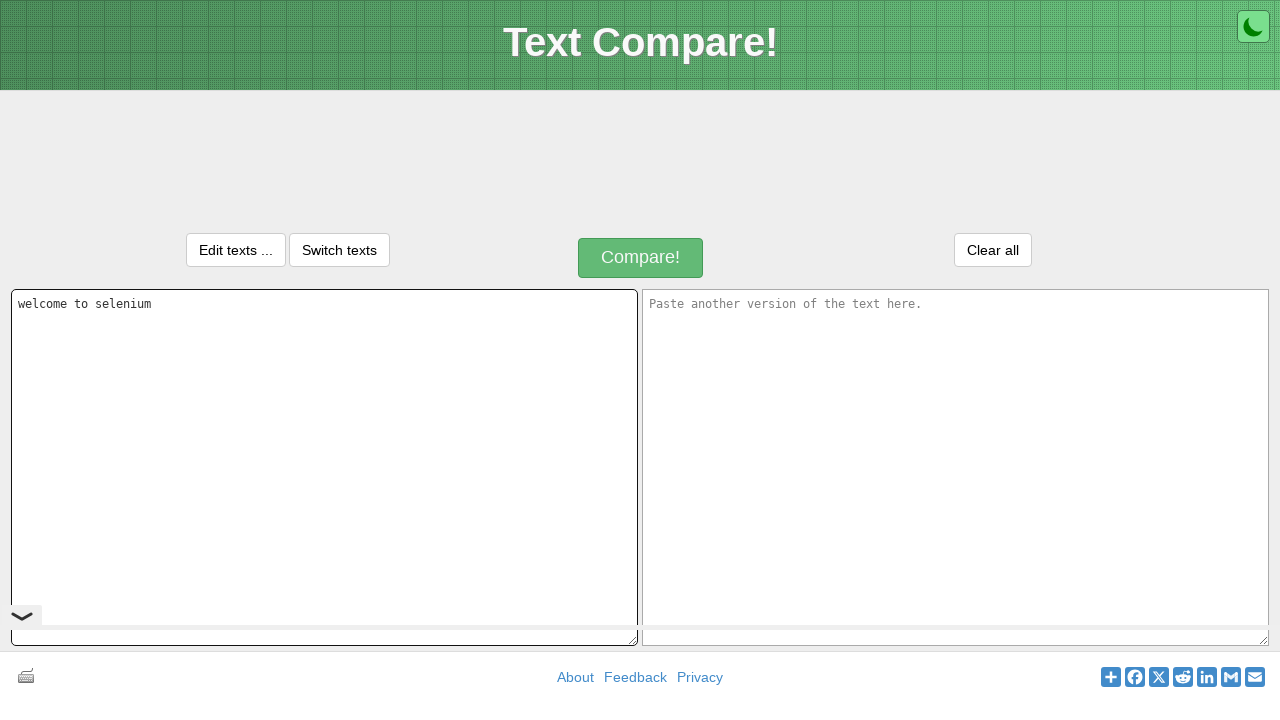

Clicked on first text area to focus it at (324, 467) on textarea[name='text1']
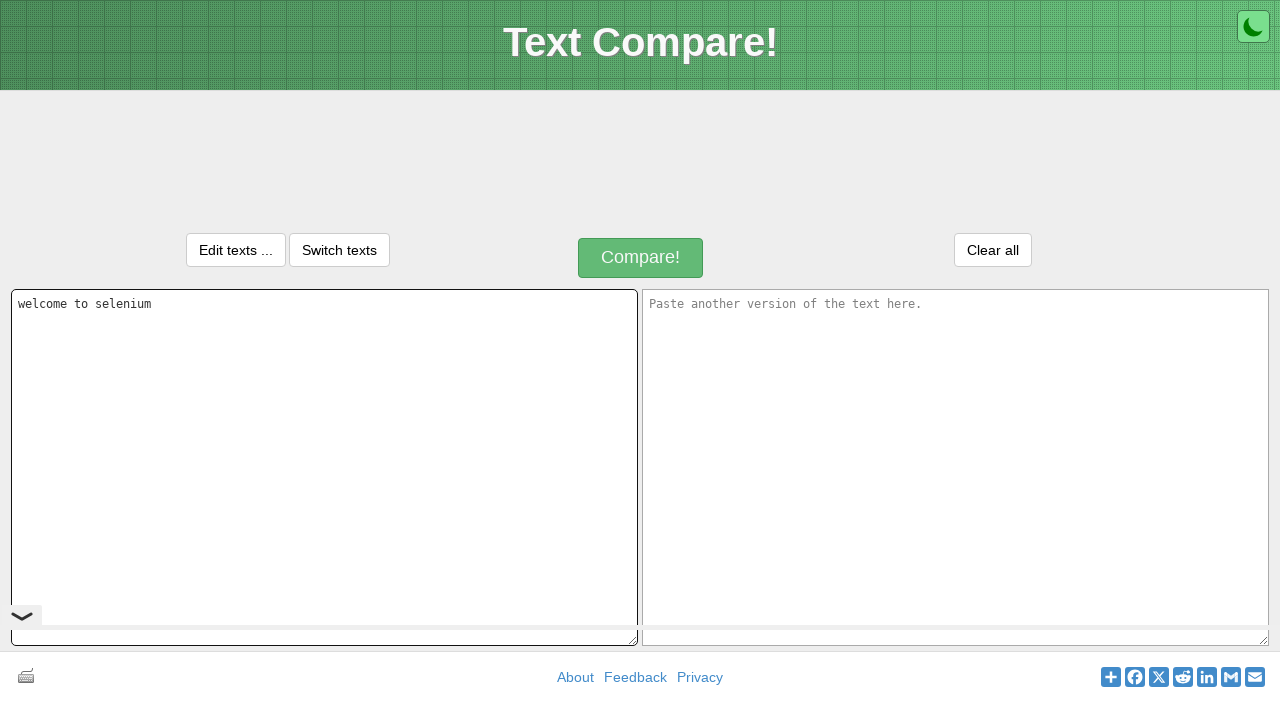

Selected all text with Ctrl+A
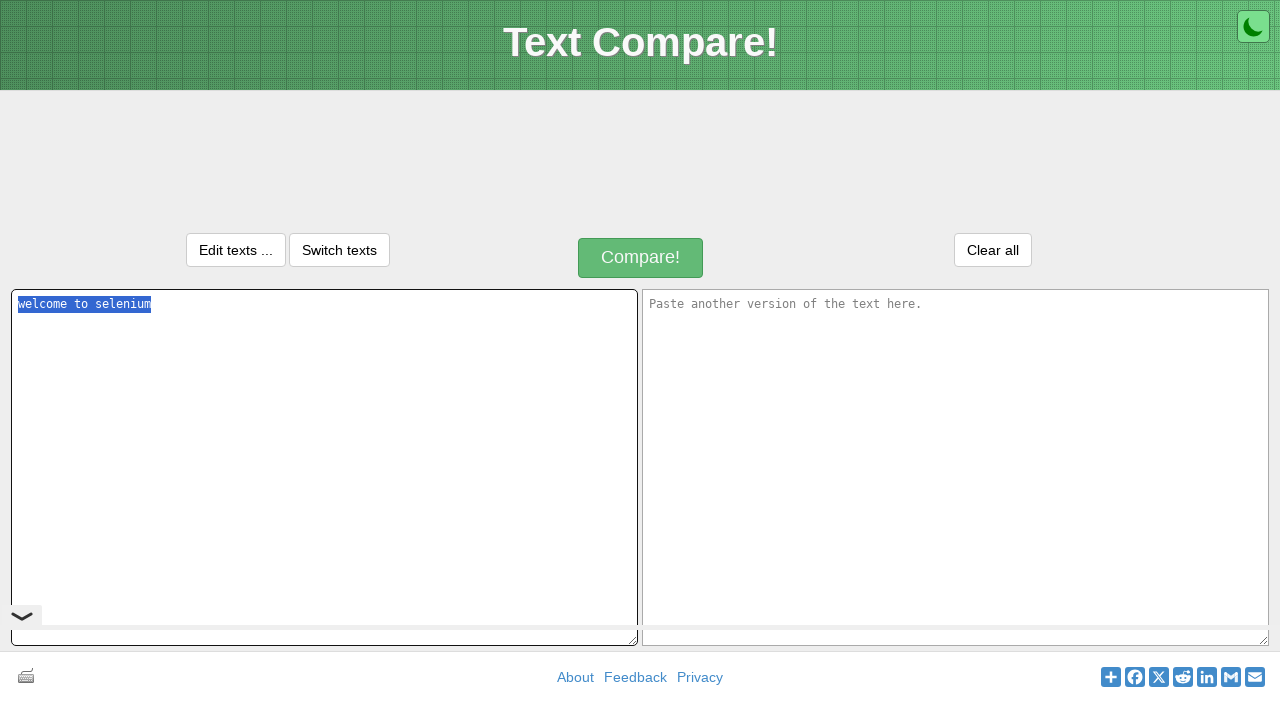

Copied selected text with Ctrl+C
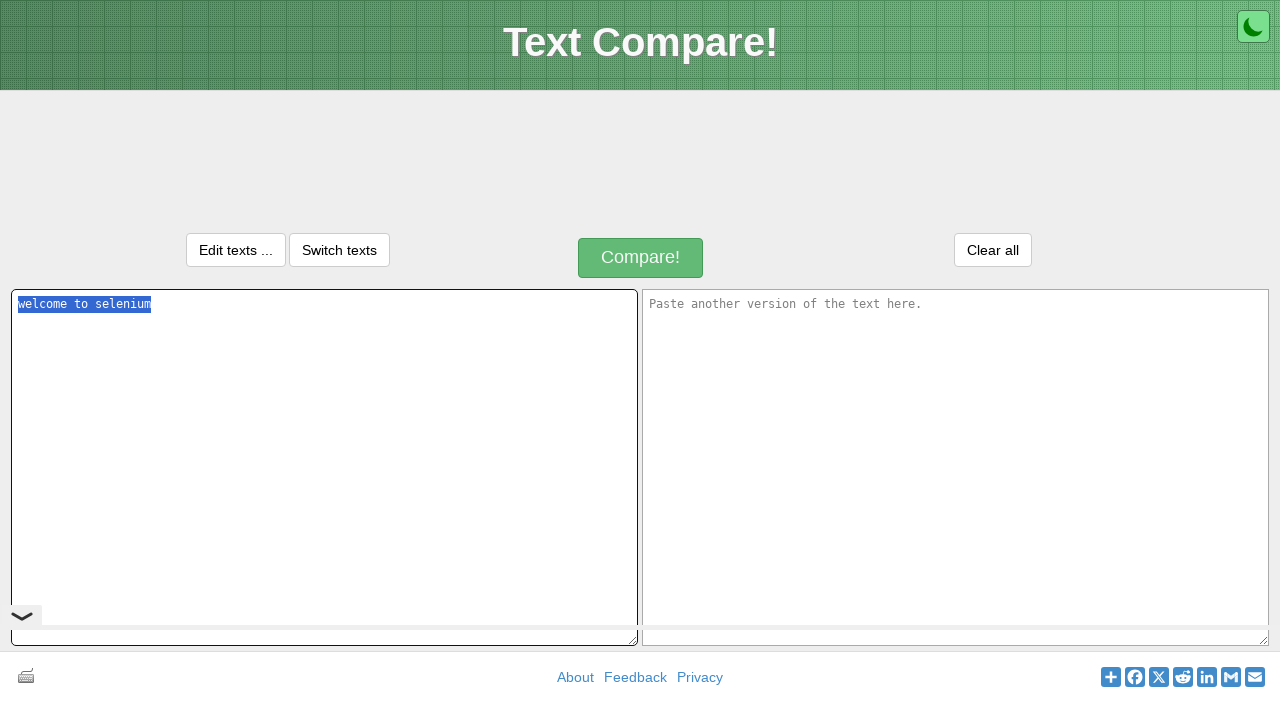

Pressed Tab to move focus to second text area
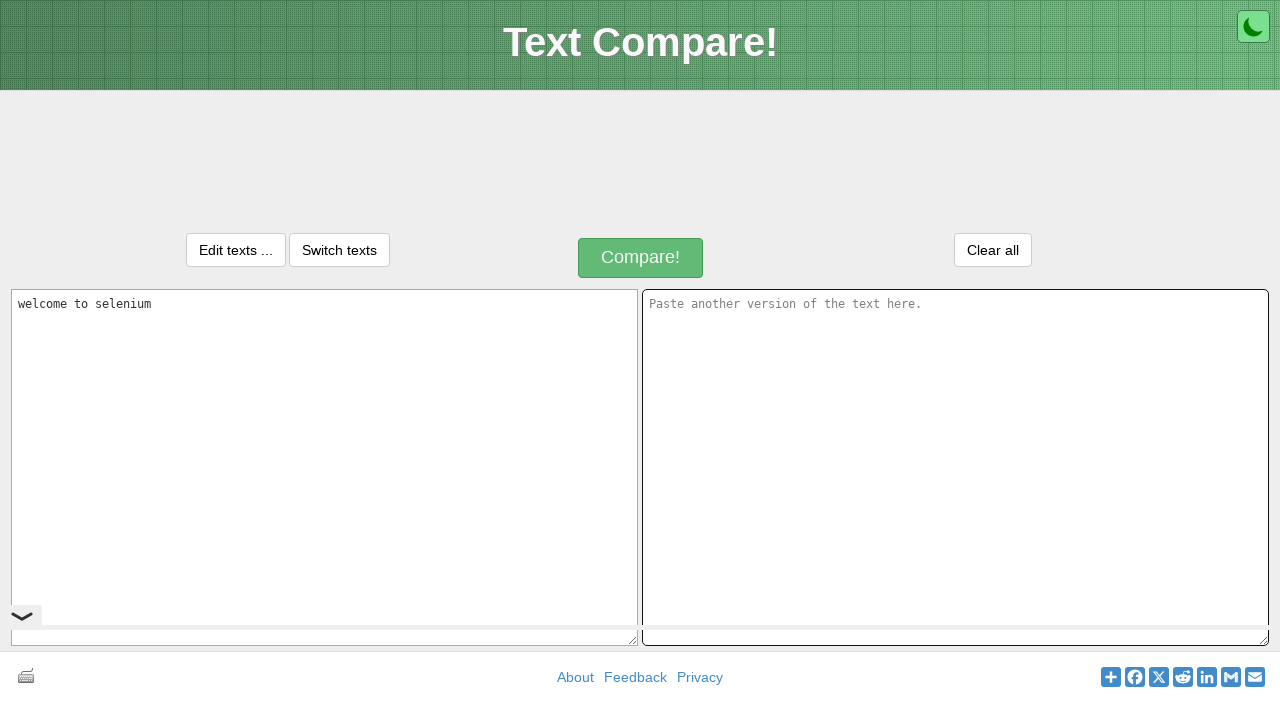

Pasted copied text with Ctrl+V into second text area
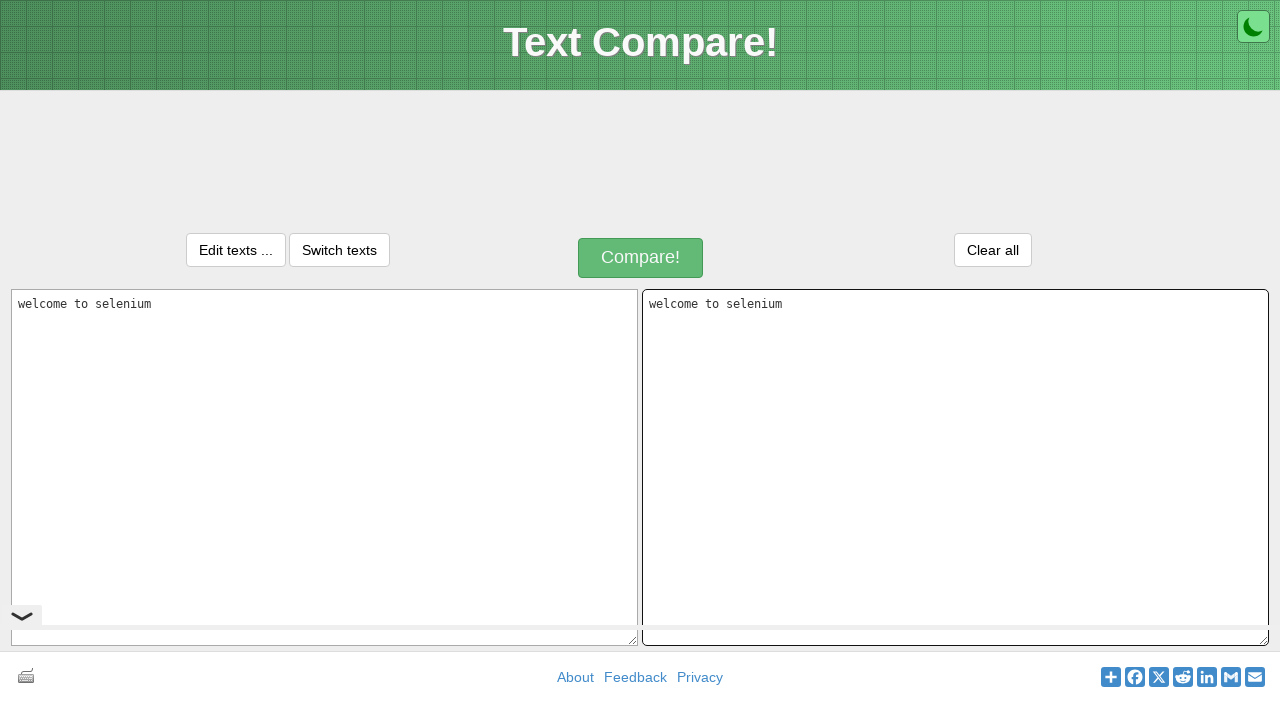

Waited 500ms for paste operation to complete
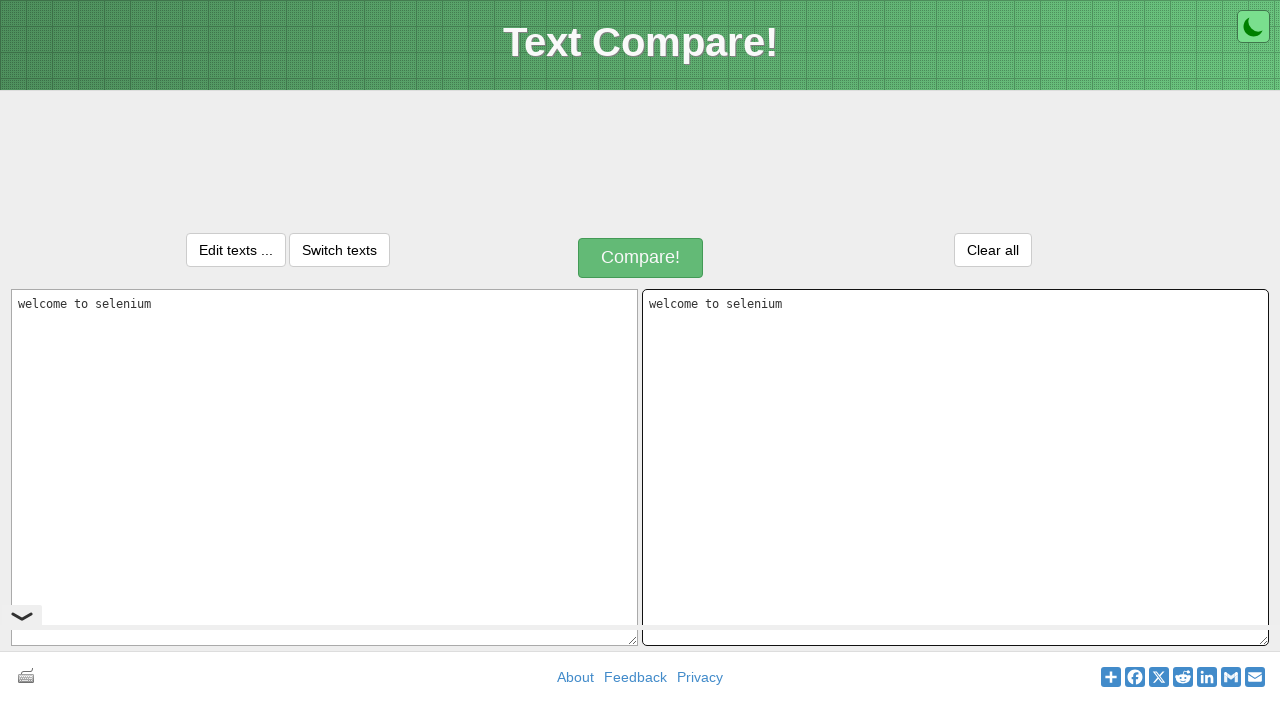

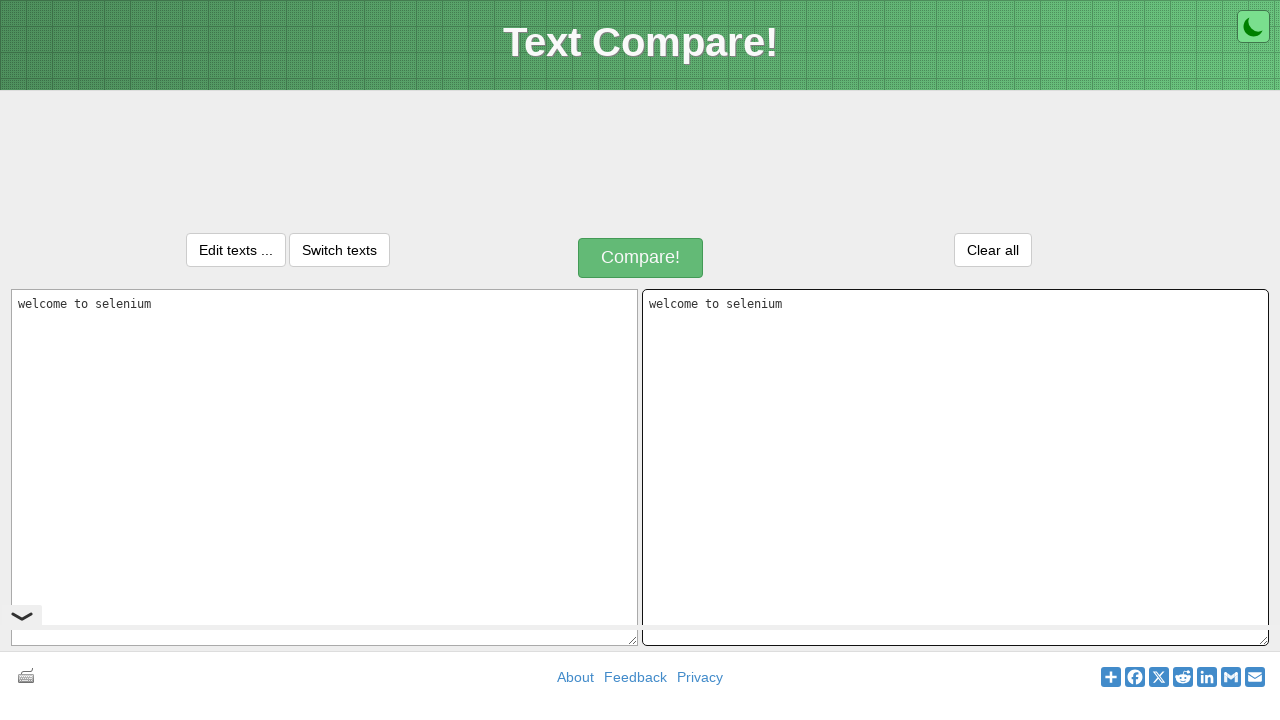